Tests that blog post pages load successfully with HTTP 200 status and do not show 404 errors. This covers multiple blog posts by navigating to each blog URL and verifying the page loads correctly.

Starting URL: https://comparemenscare.com/blog/2025-mens-telehealth-cost-comparison

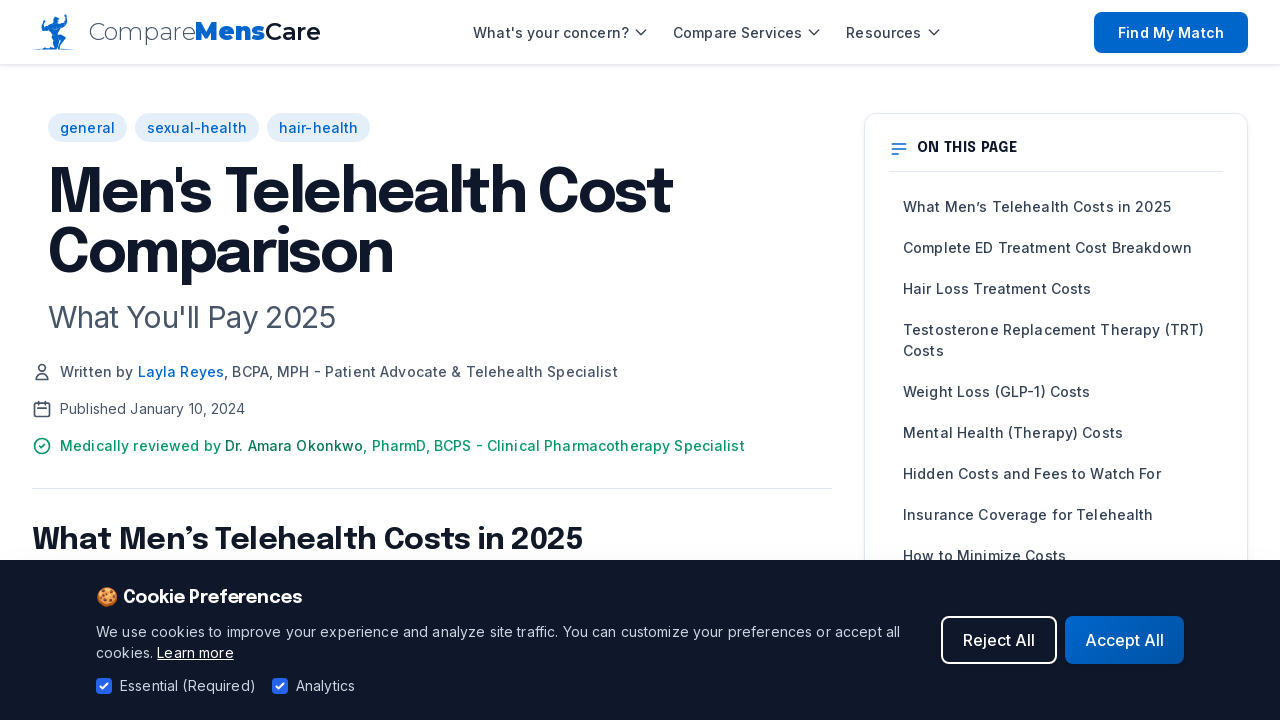

Waited for initial blog post page to load (domcontentloaded)
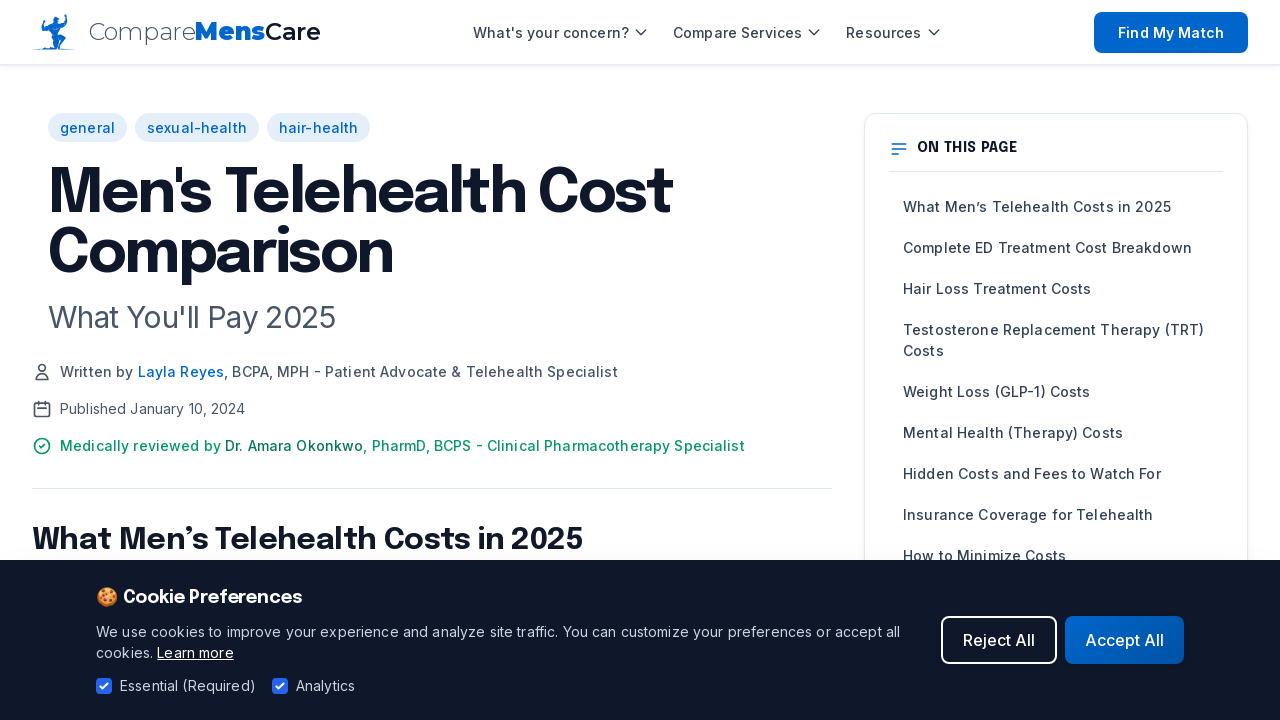

Navigated to blog post: choosing-ed-medication-what-works-best
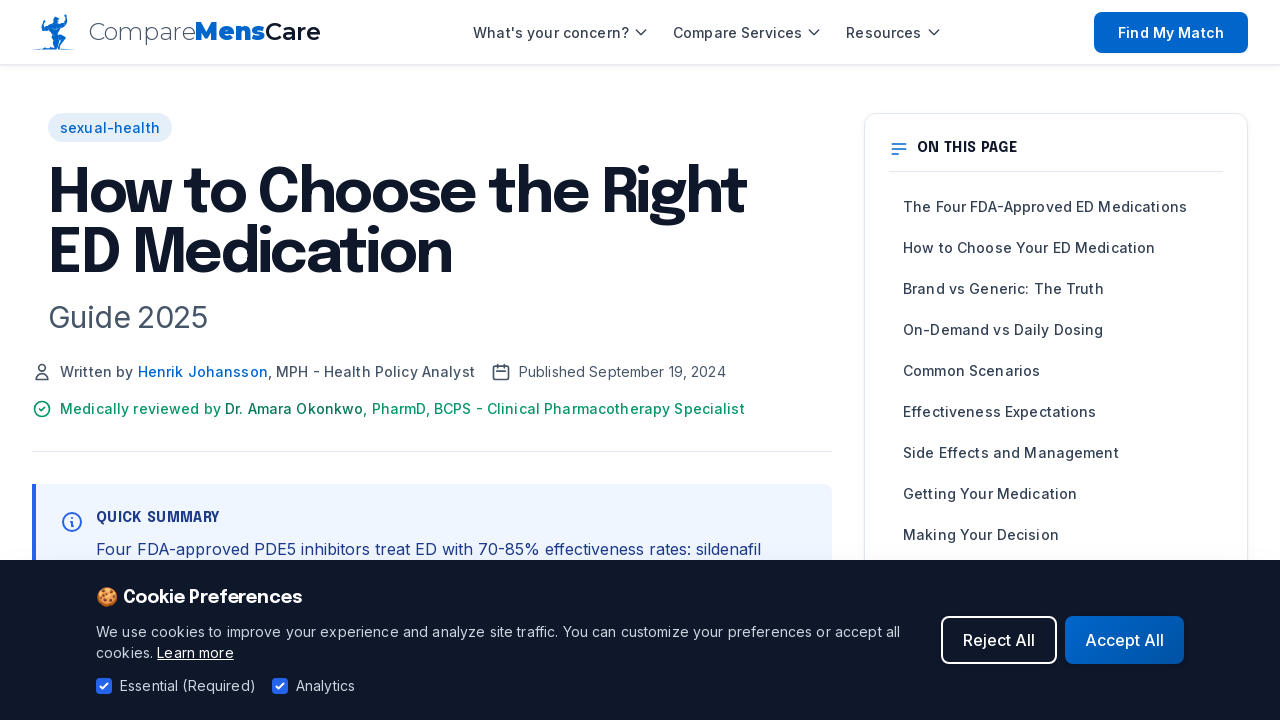

Navigated to blog post: cialis-vs-viagra-complete-comparison
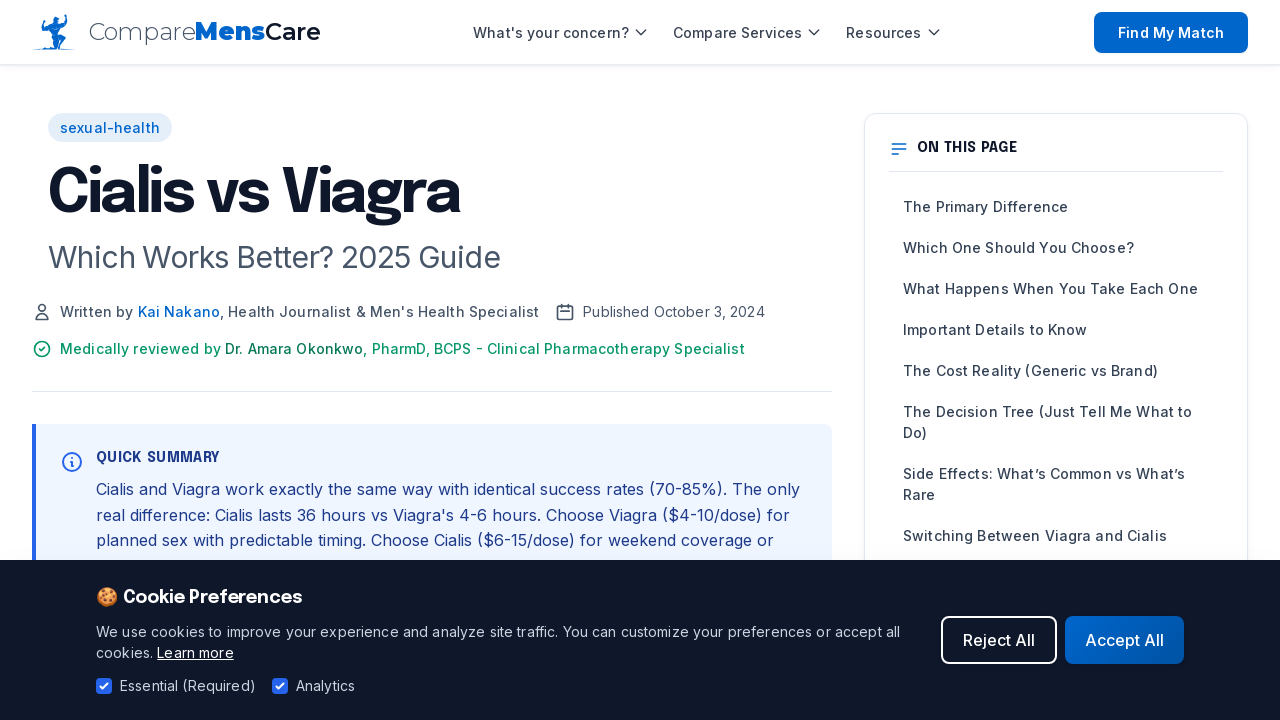

Navigated to blog post: finasteride-results-timeline-what-to-expect
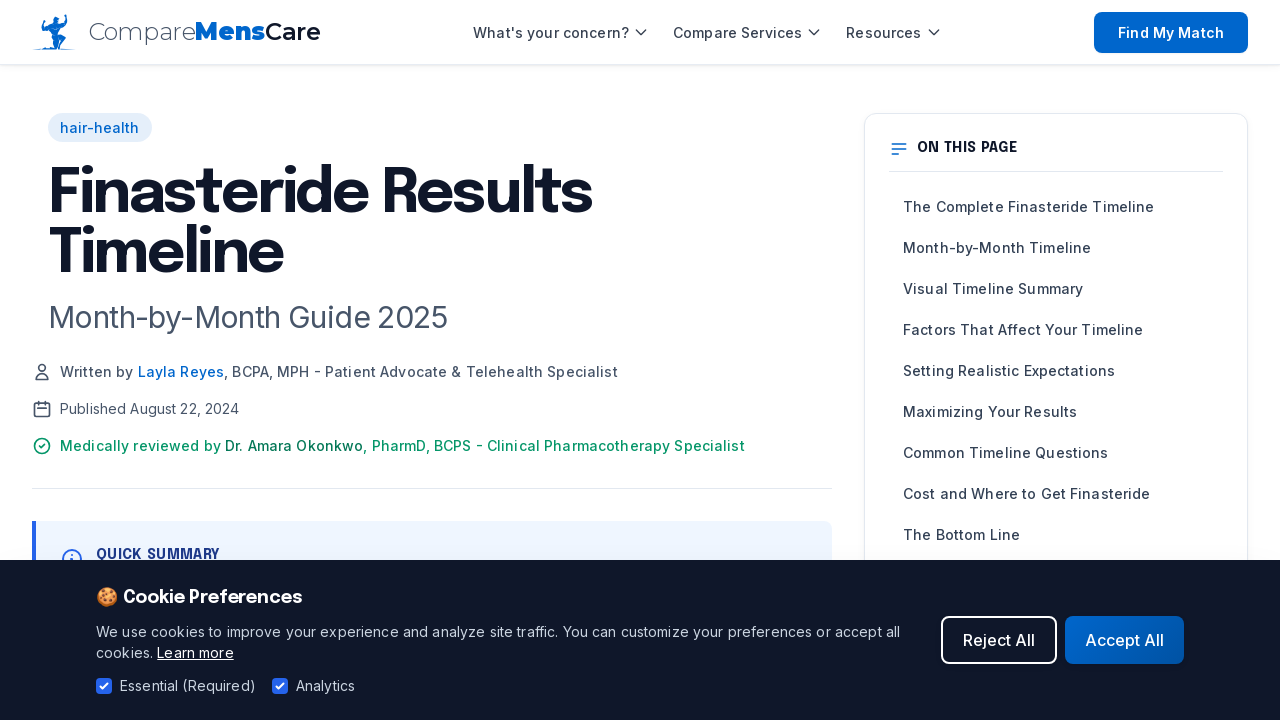

Navigated to blog post: generic-vs-brand-ed-medications
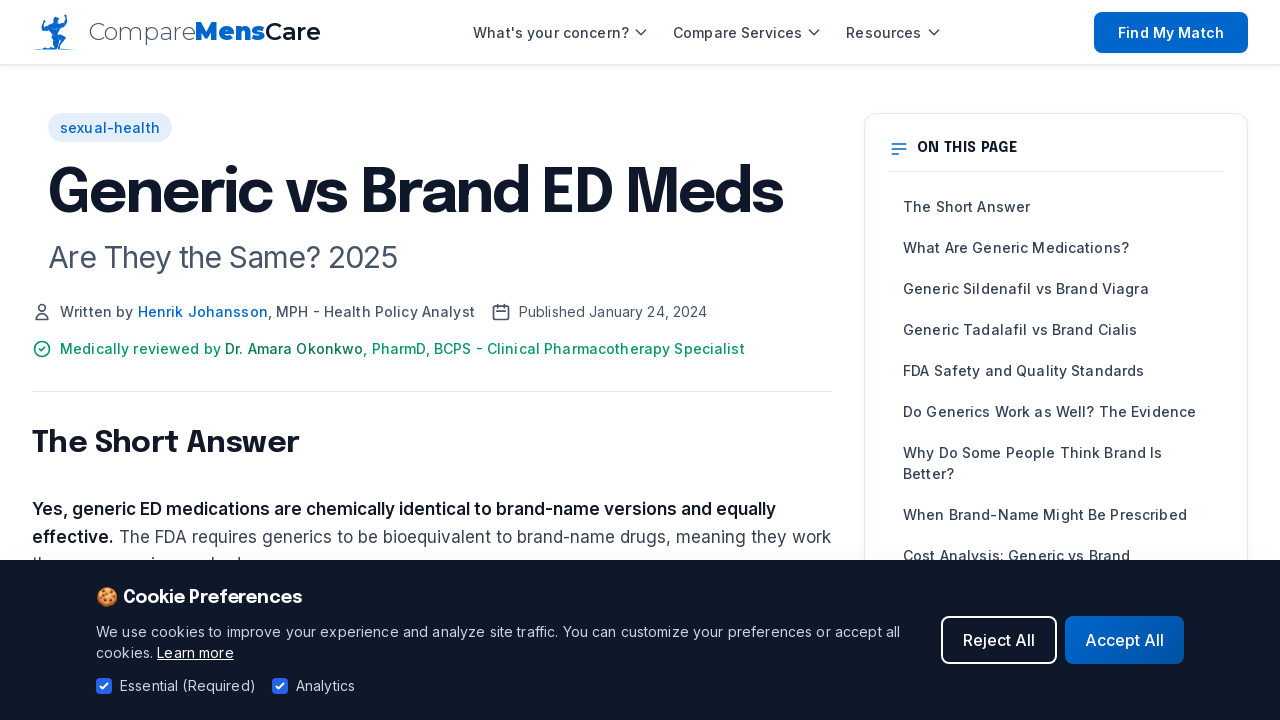

Navigated to blog post: glp1-insurance-coverage-complete-guide
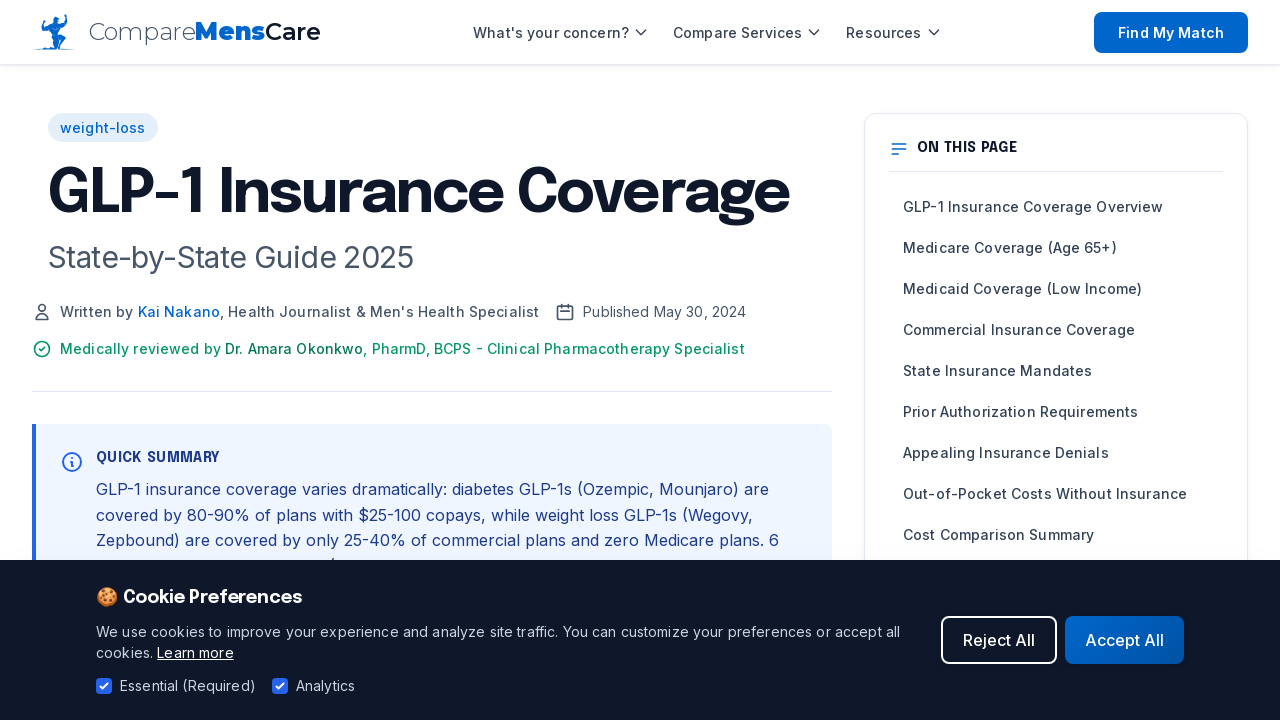

Navigated to blog post: hims-vs-ro-complete-comparison
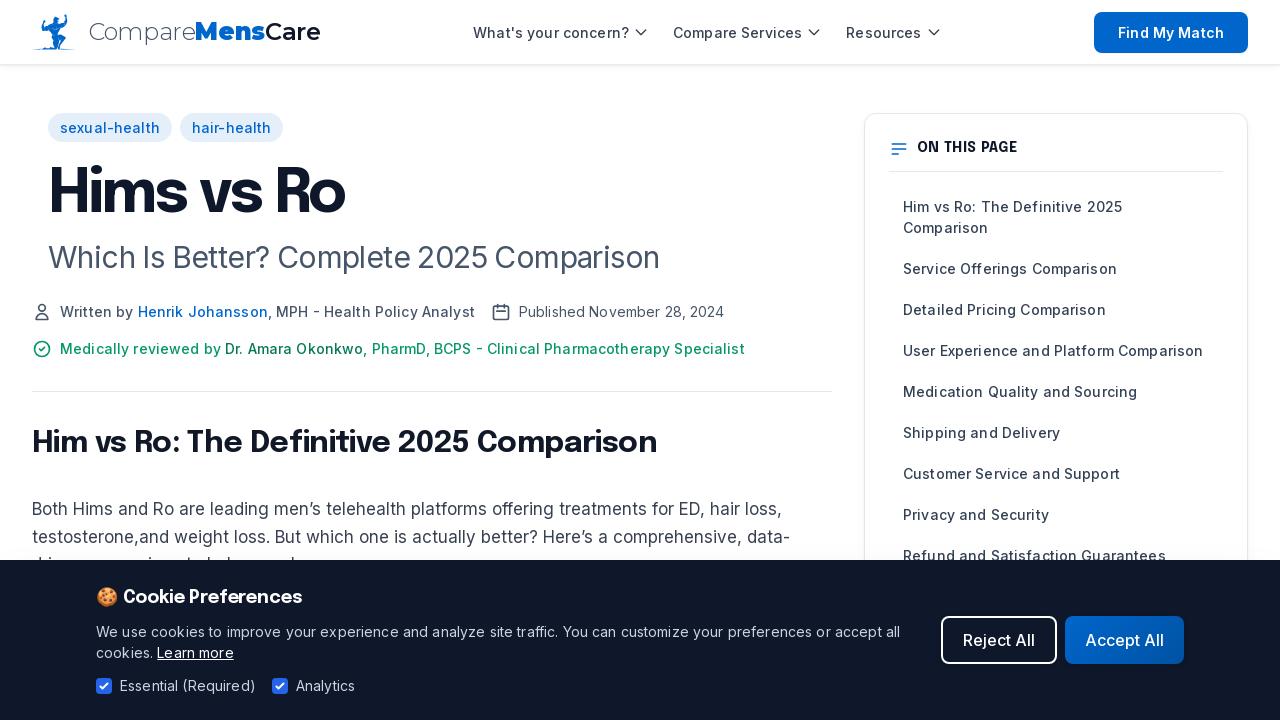

Navigated to blog post: how-to-save-money-telehealth-prescriptions
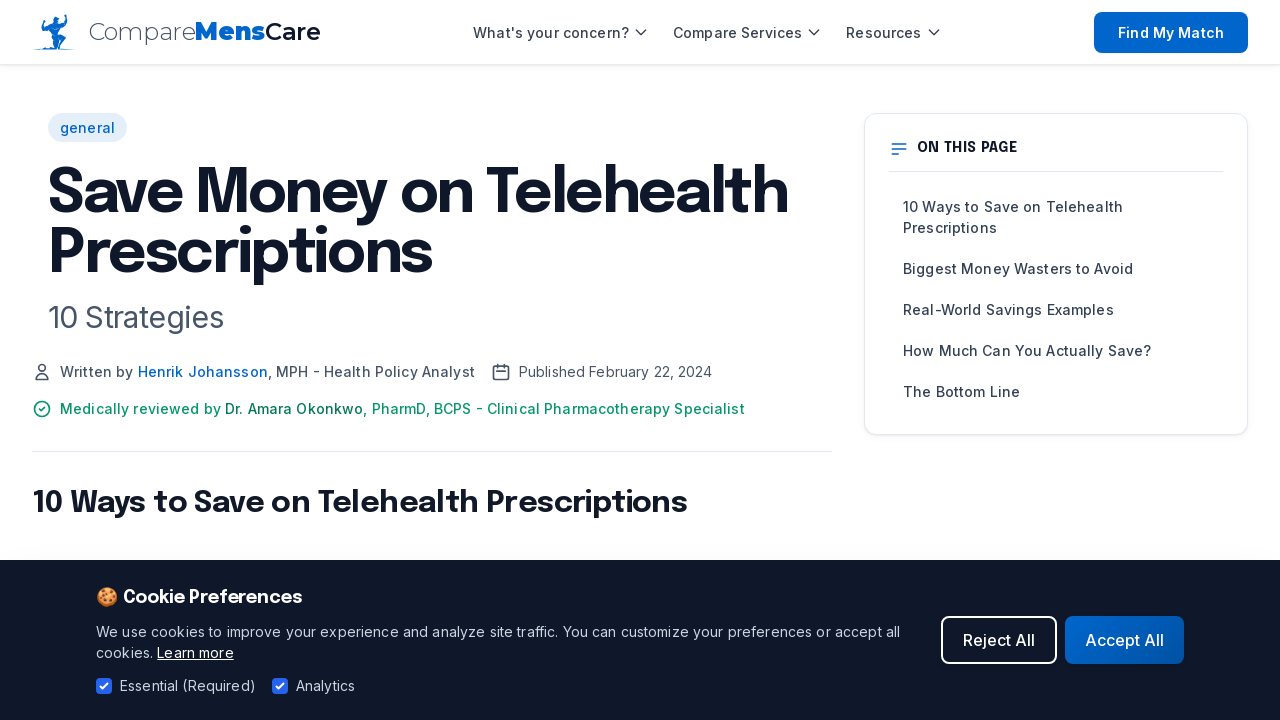

Navigated to blog post: trt-cost-breakdown-complete-guide
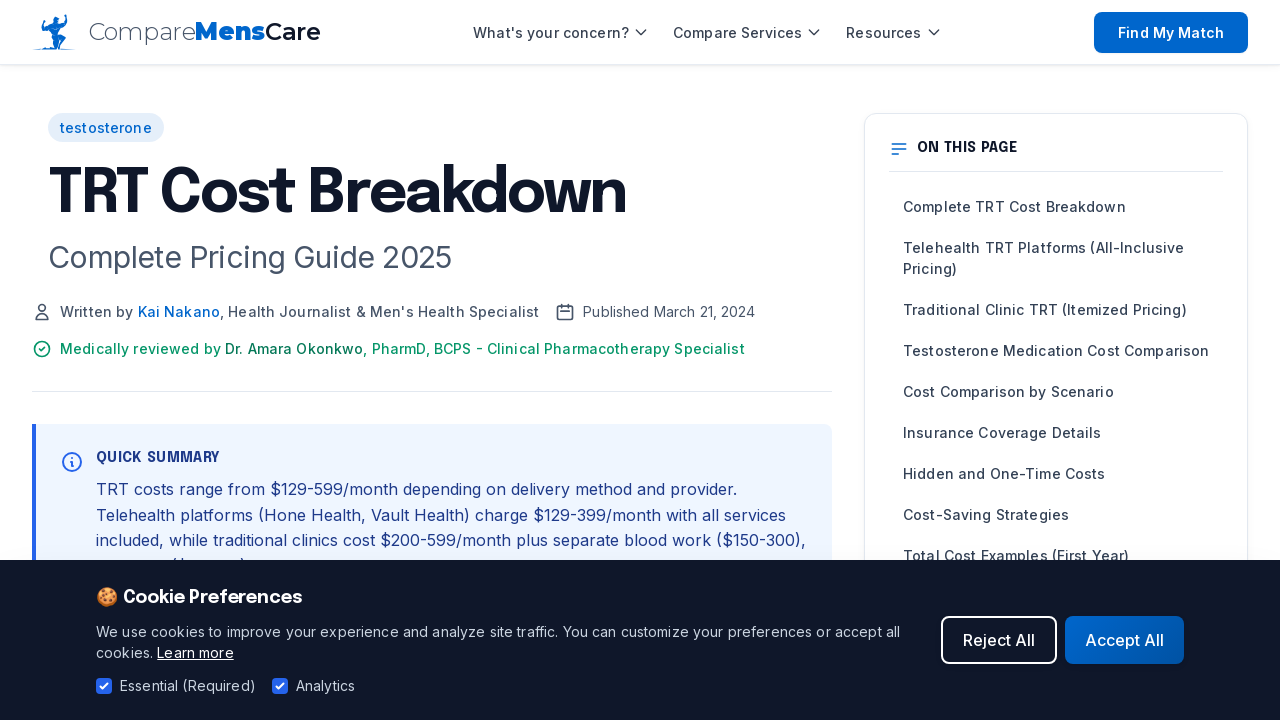

Navigated to blog post: understanding-compounded-medications
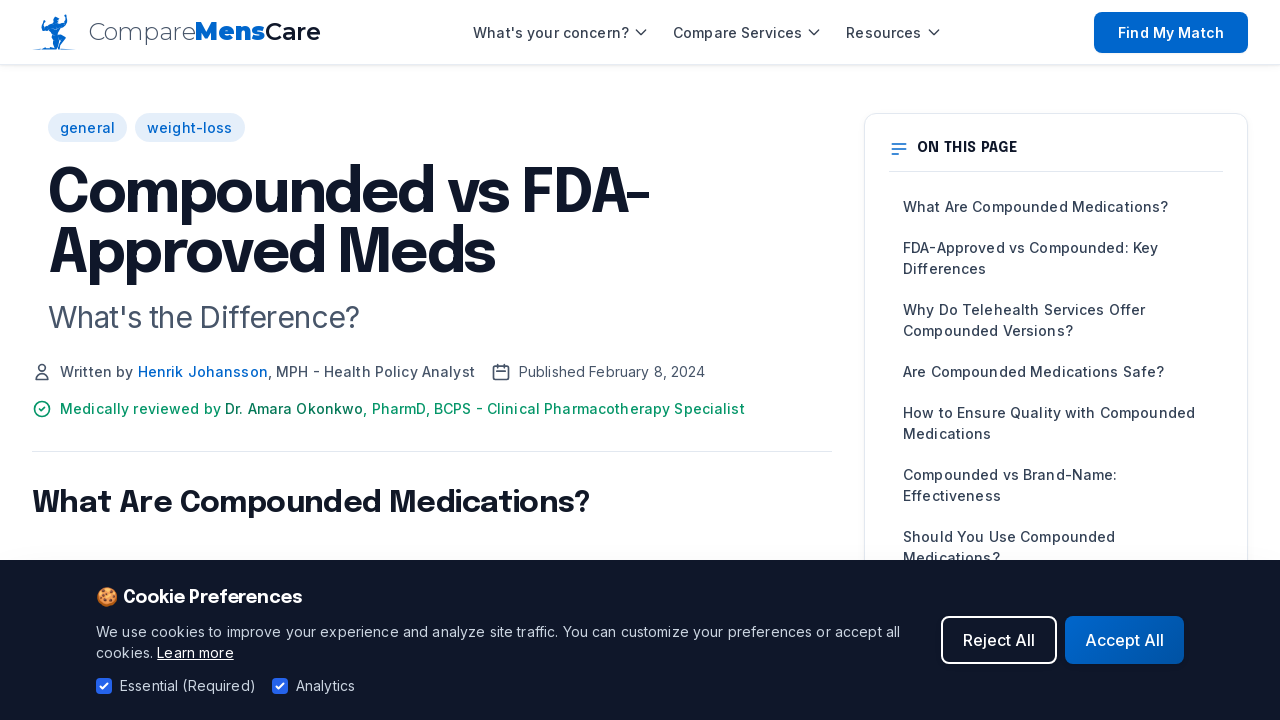

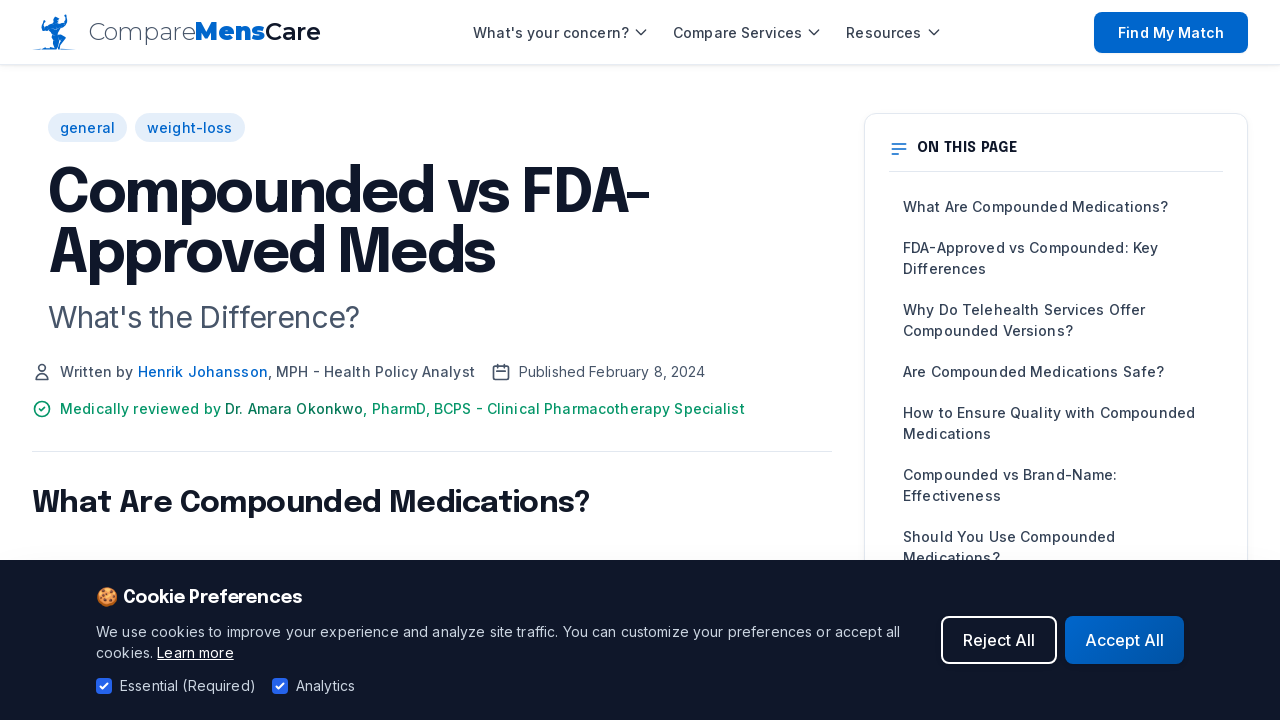